Tests the search functionality by entering a location (Austin, TX) and pressing Enter to search

Starting URL: https://flylitchi.com/hub

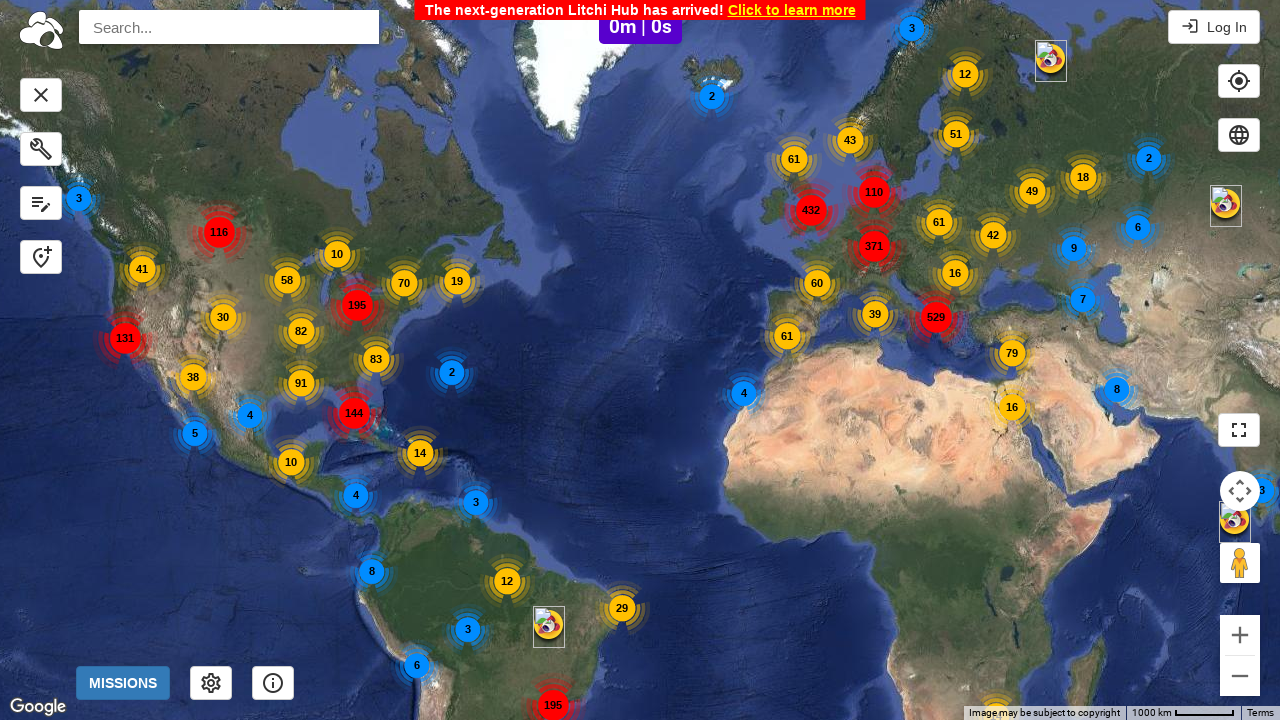

Located search input field with id 'pac-input'
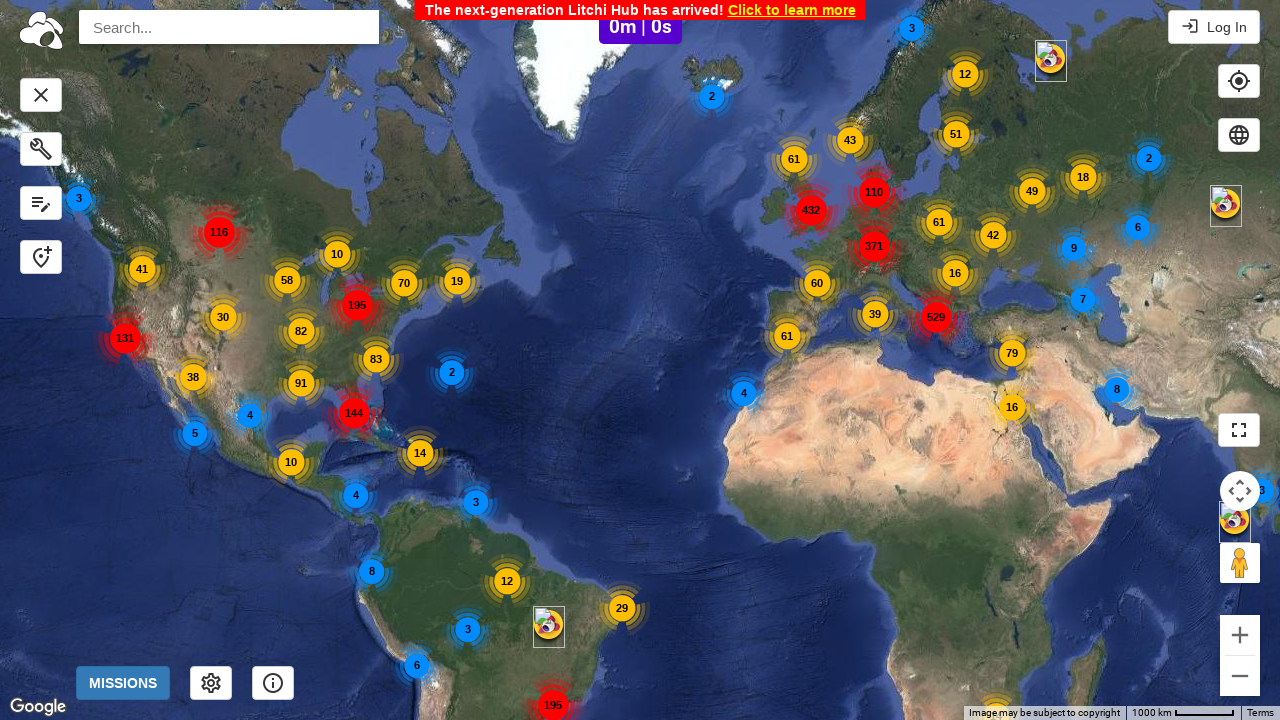

Search input field is now visible
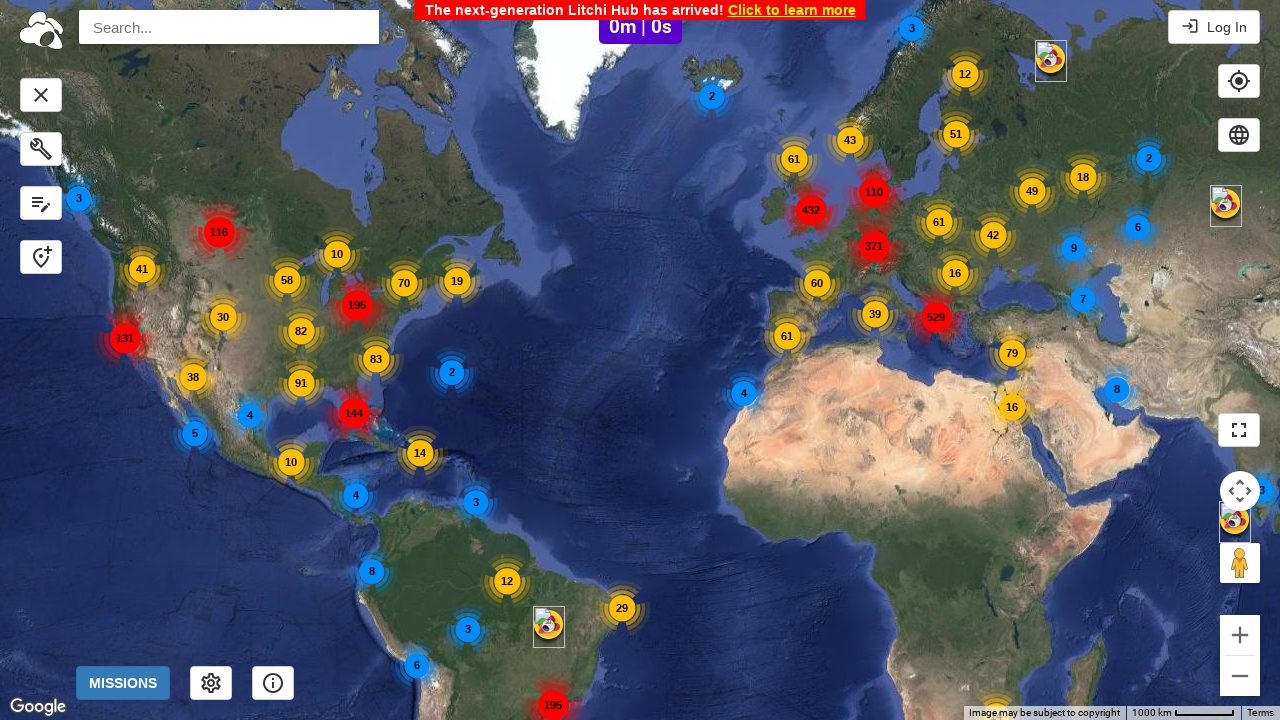

Filled search input with 'Austin, TX' on input#pac-input
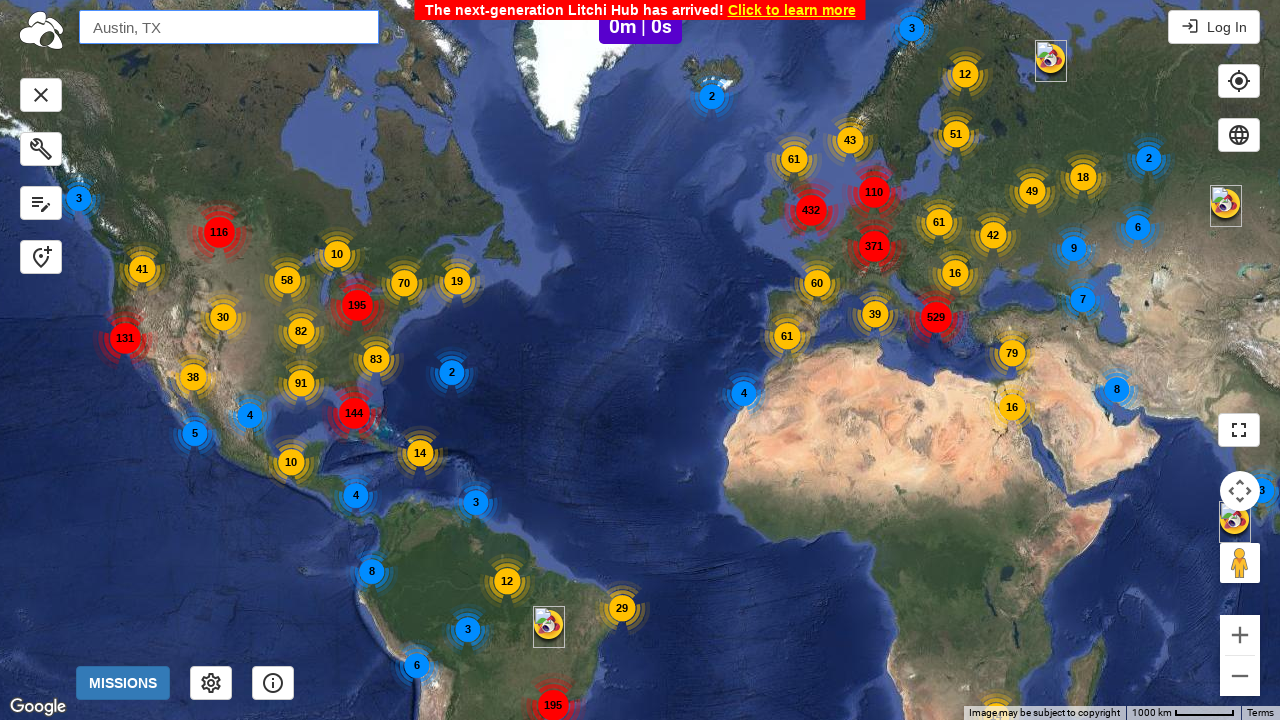

Pressed Enter to execute search for Austin, TX on input#pac-input
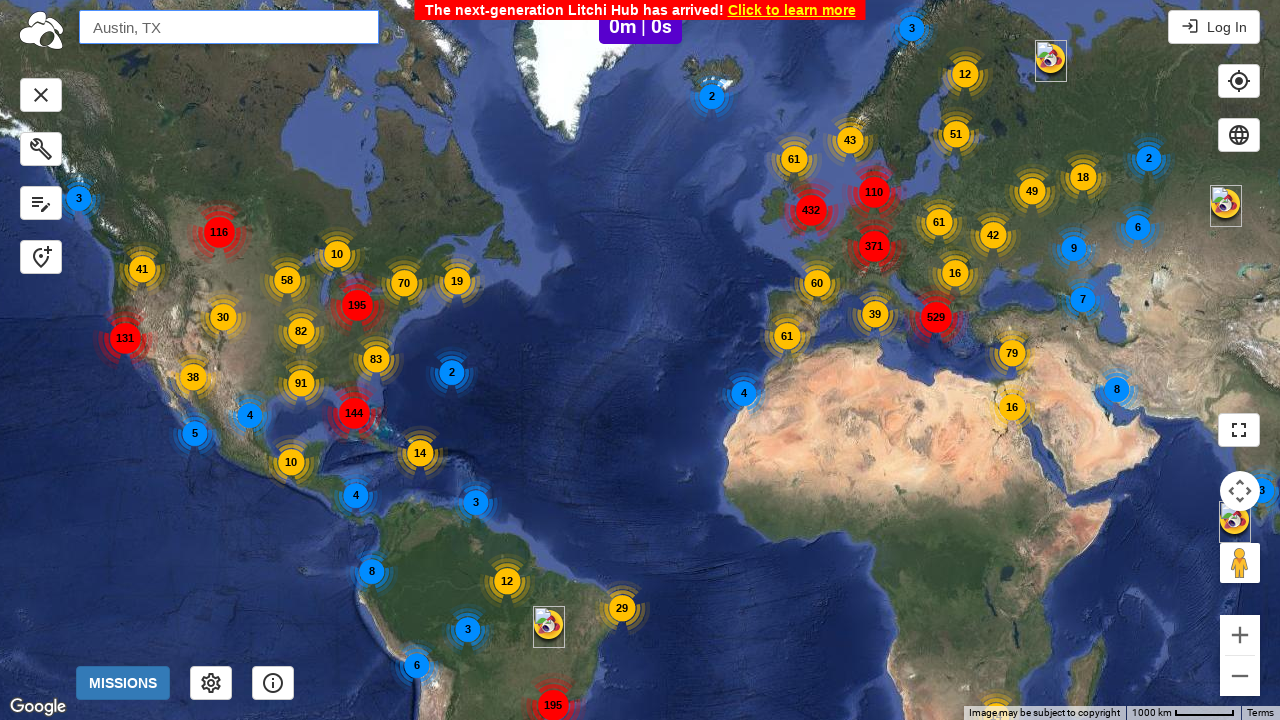

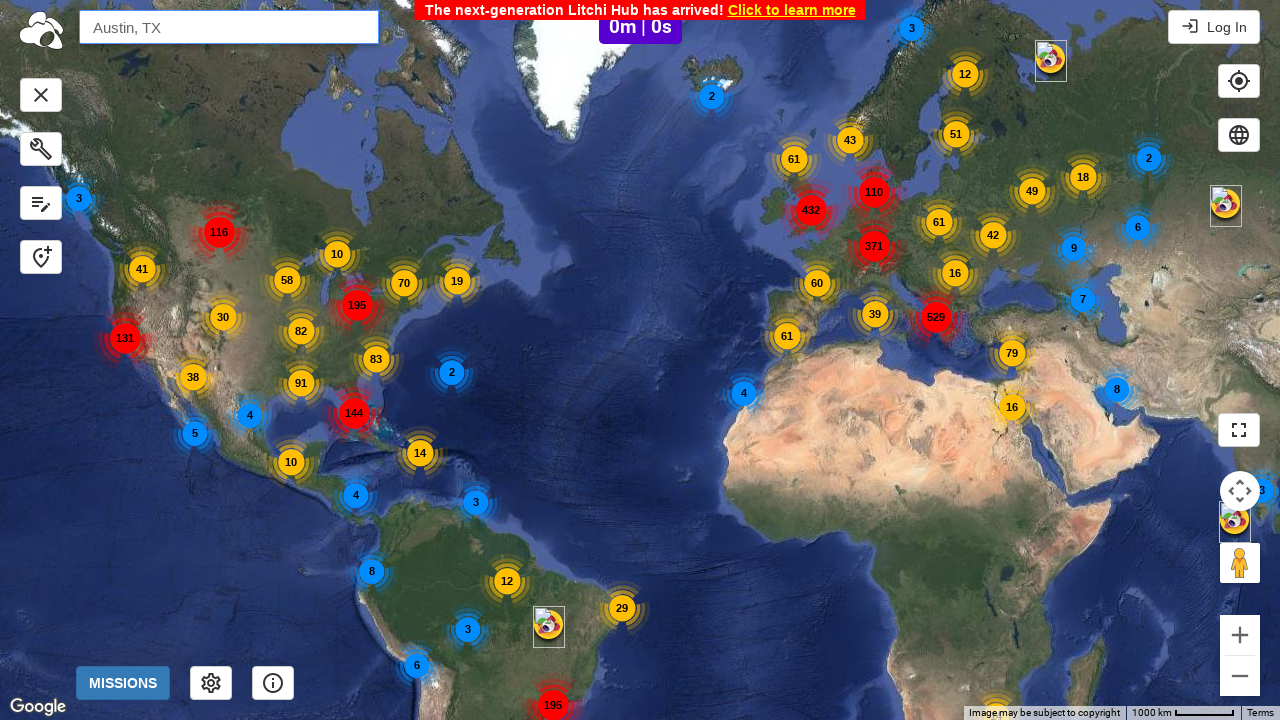